Tests that the Playwright homepage has "Playwright" in the title and verifies the "Get Started" link has the correct href attribute, then clicks it and verifies navigation to the intro page

Starting URL: https://playwright.dev/

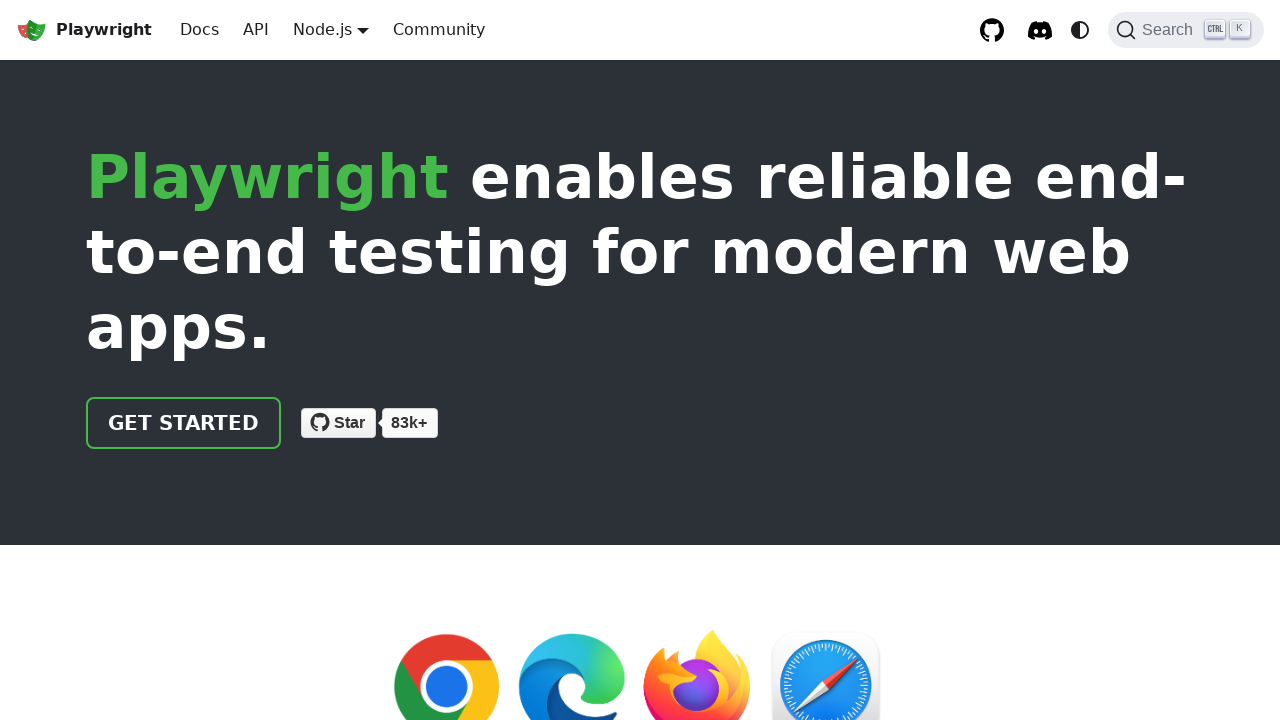

Verified page title contains 'Playwright'
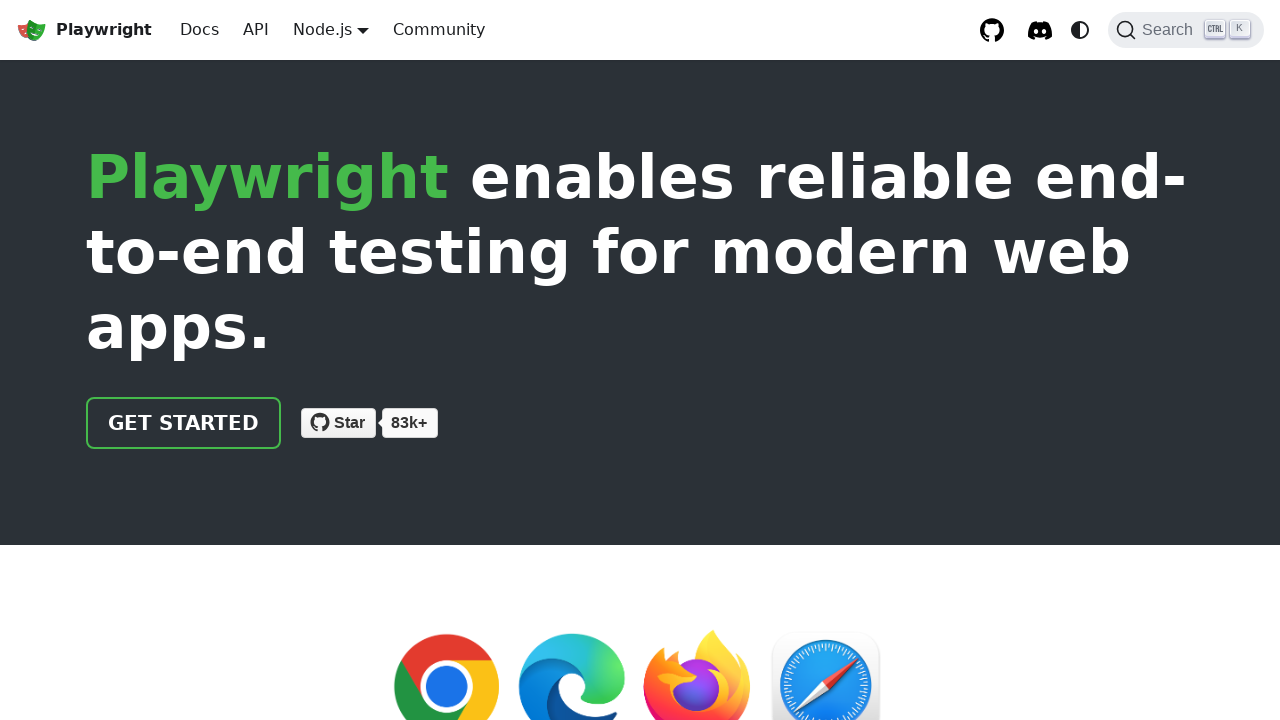

Located 'Get Started' link element
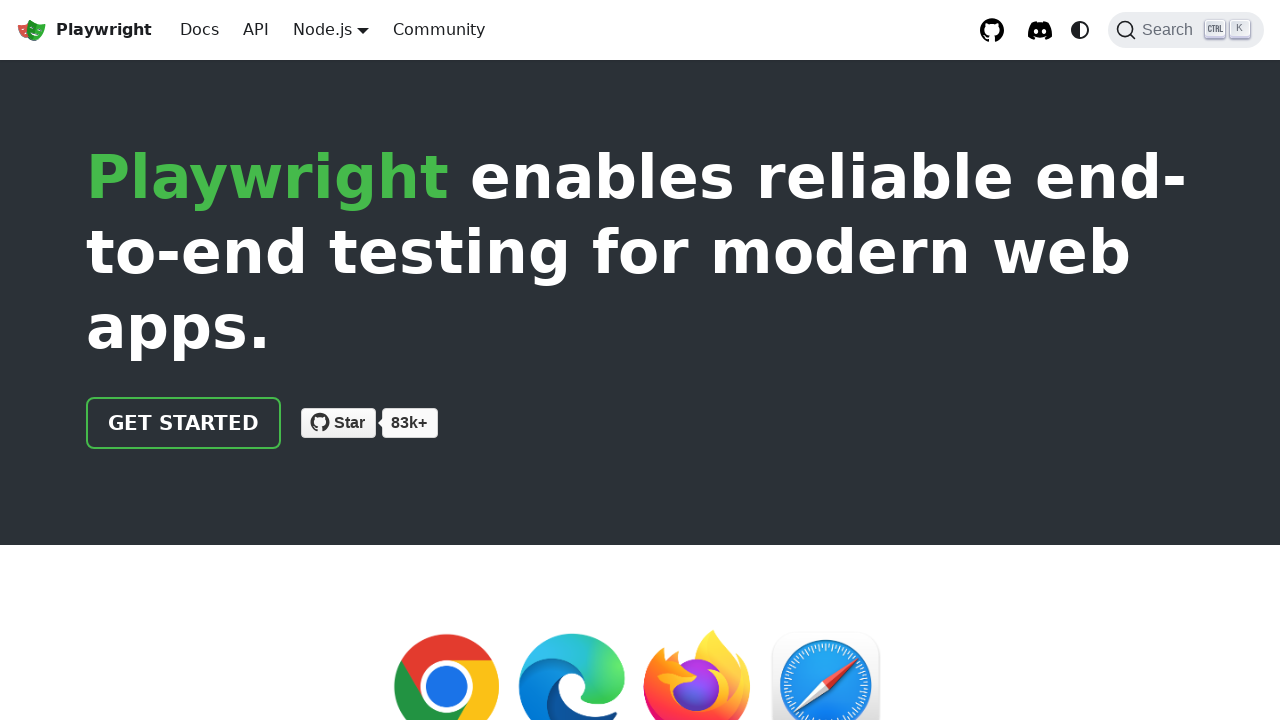

Verified 'Get Started' link href attribute is '/docs/intro'
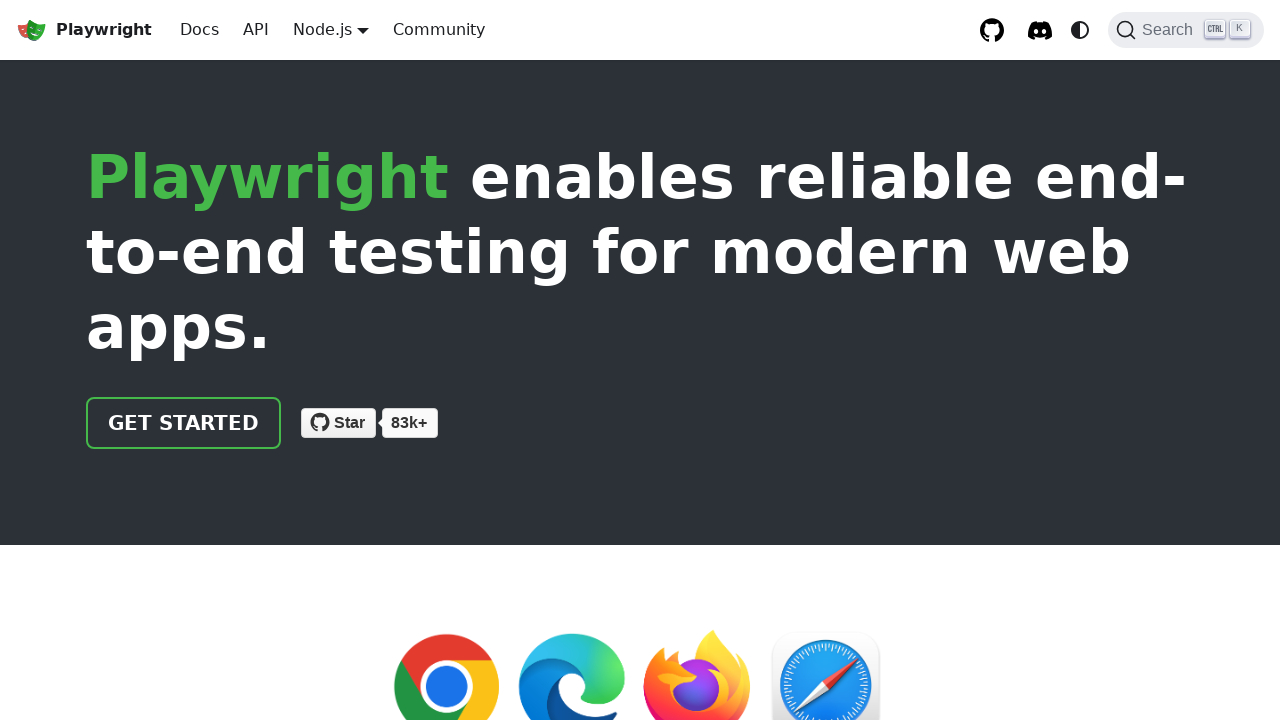

Clicked the 'Get Started' link at (184, 423) on text=Get Started
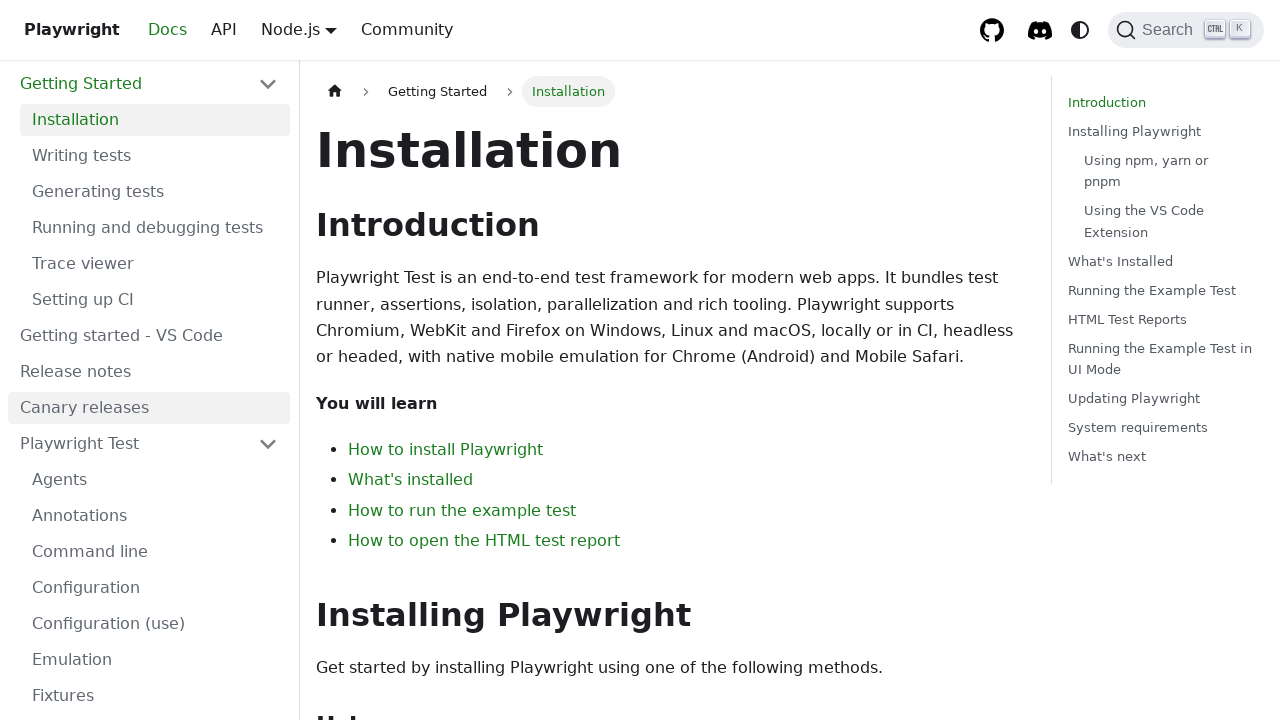

Verified navigation to intro page - URL contains 'intro'
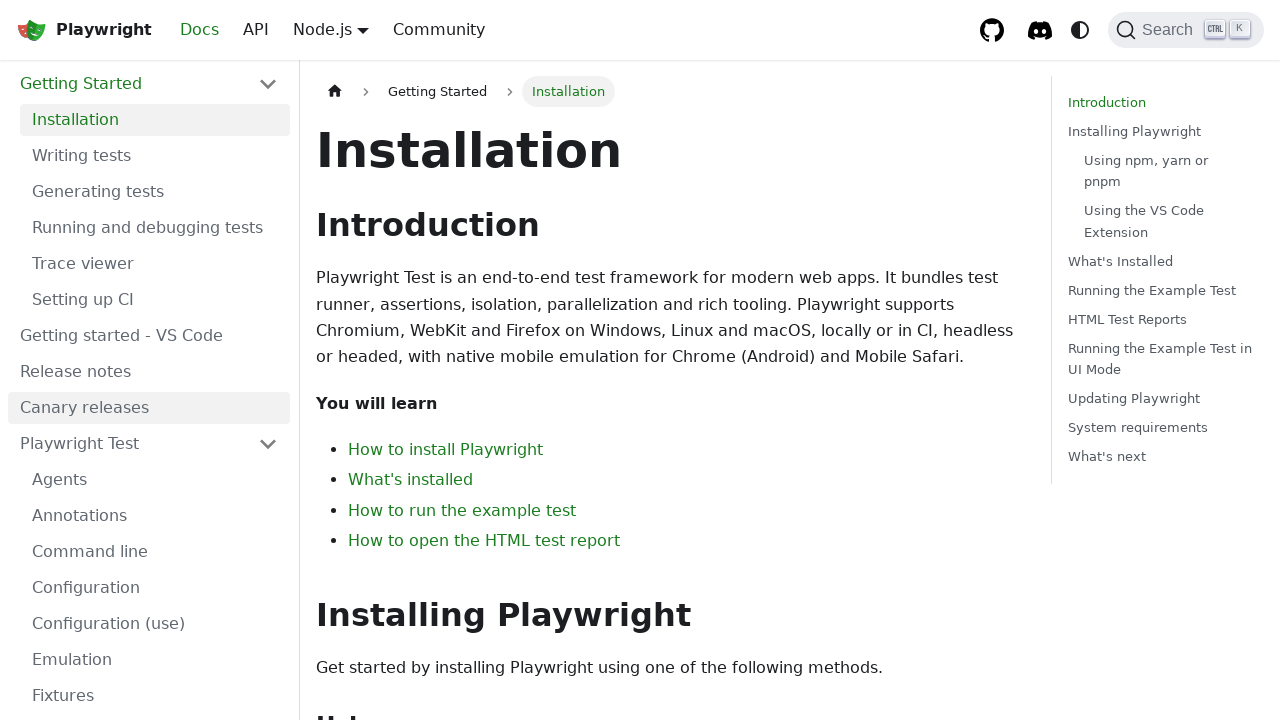

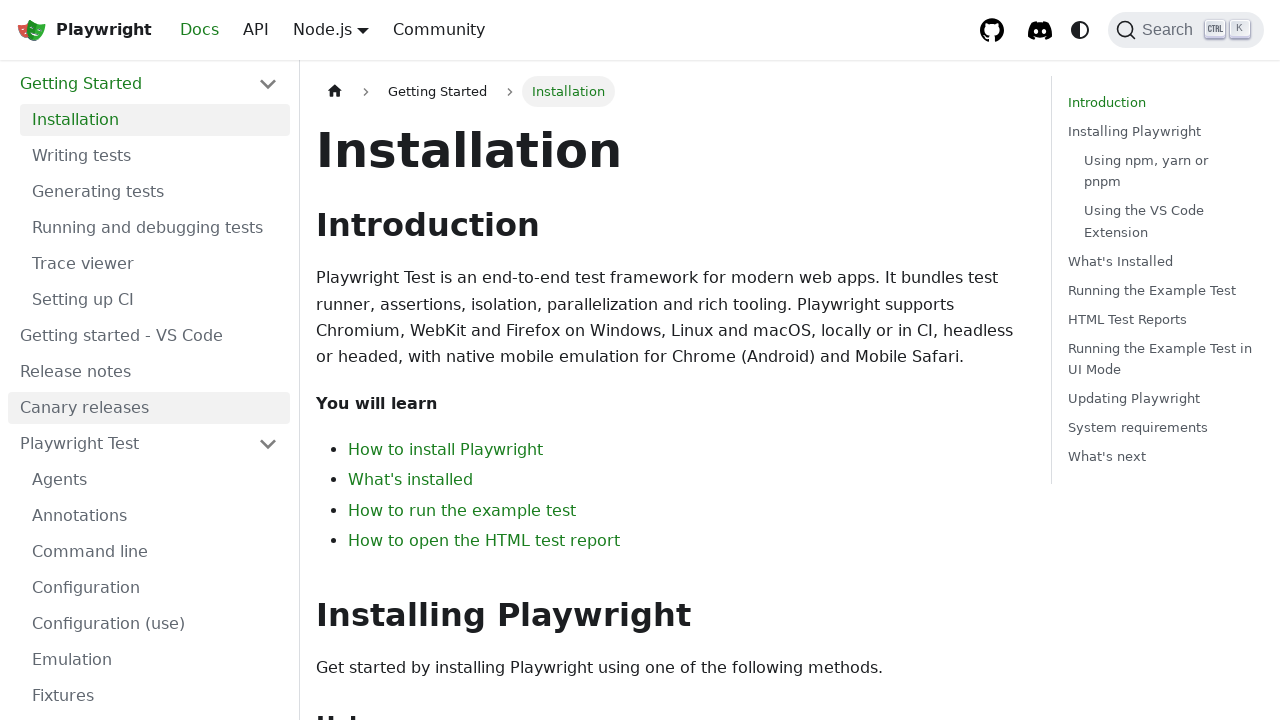